Tests various mouse click actions including single click, double click, and right click on different buttons

Starting URL: http://sahitest.com/demo/clicks.htm

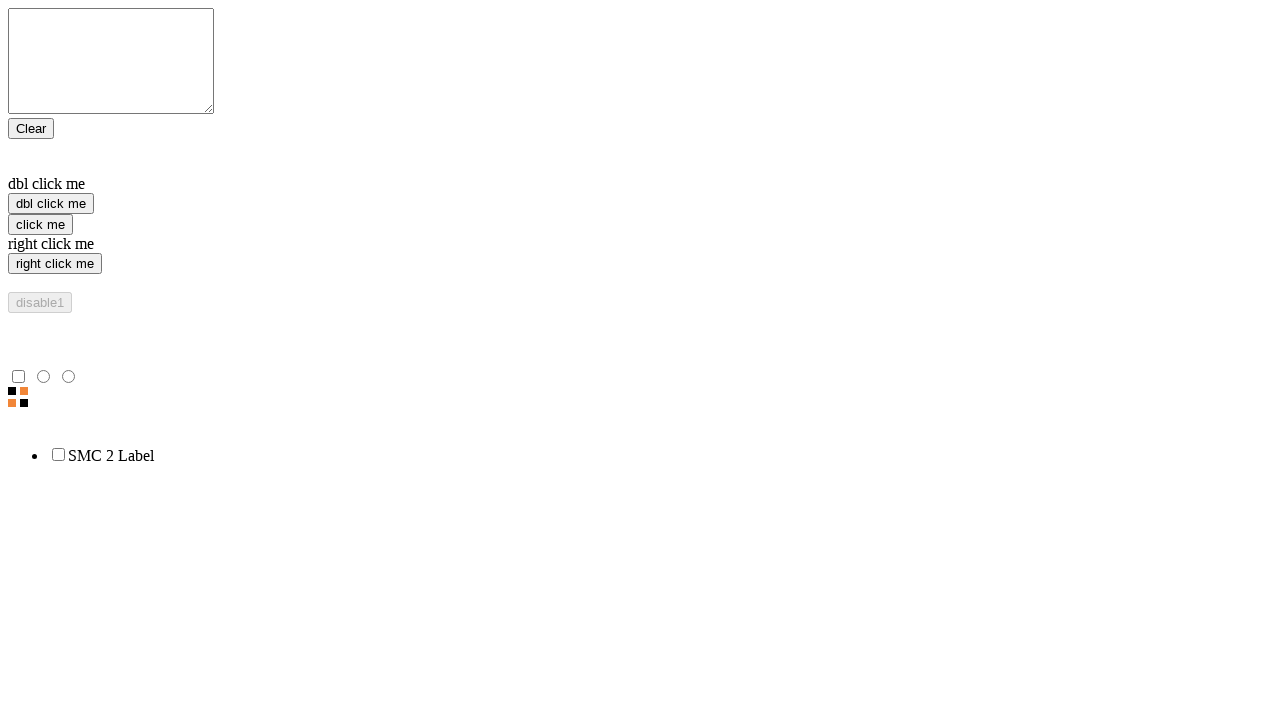

Located and performed single click on 'click me' button at (40, 224) on xpath=//input[@value='click me']
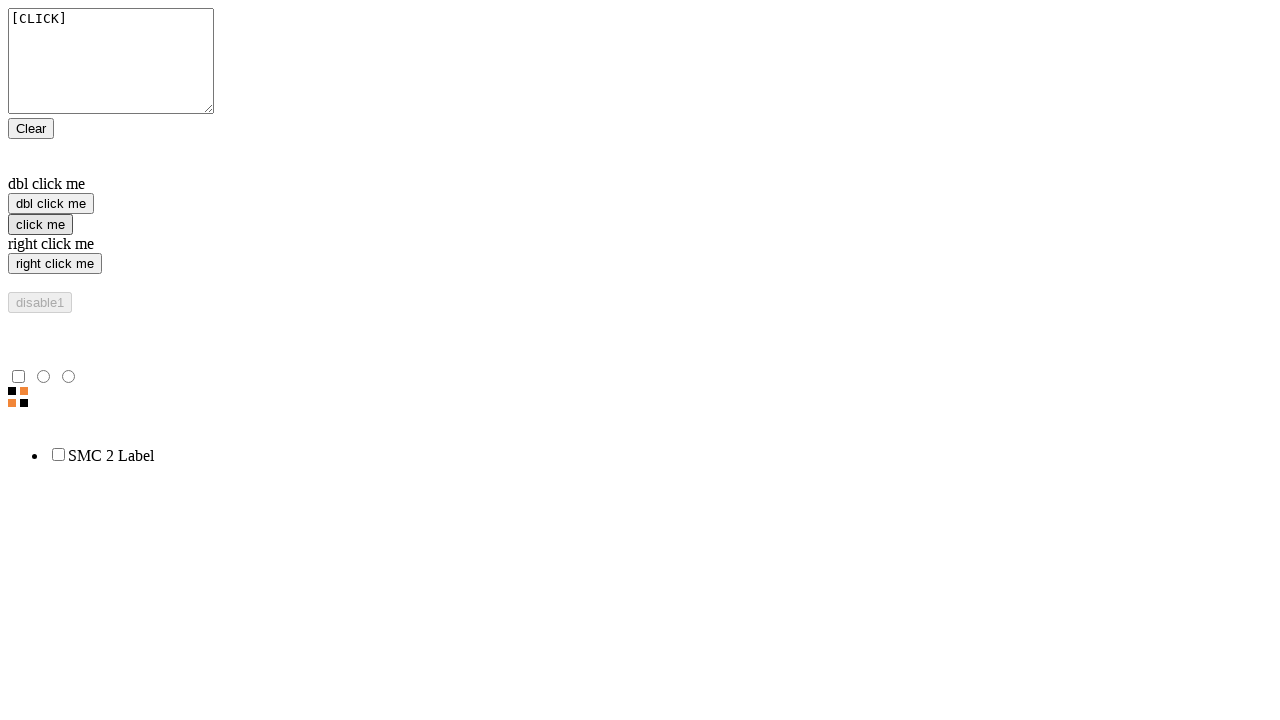

Located and performed double click on double click button at (51, 204) on xpath=/html/body/form/input[2]
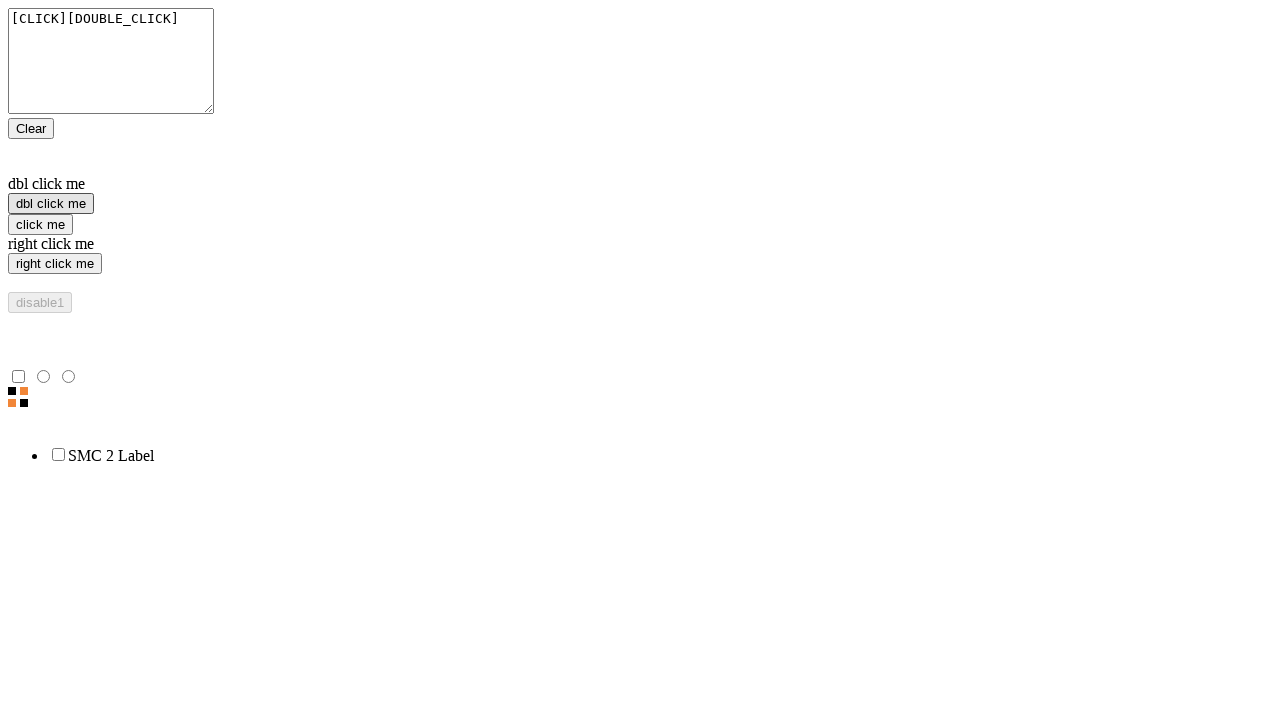

Located and performed right click on right click button at (55, 264) on xpath=/html/body/form/input[4]
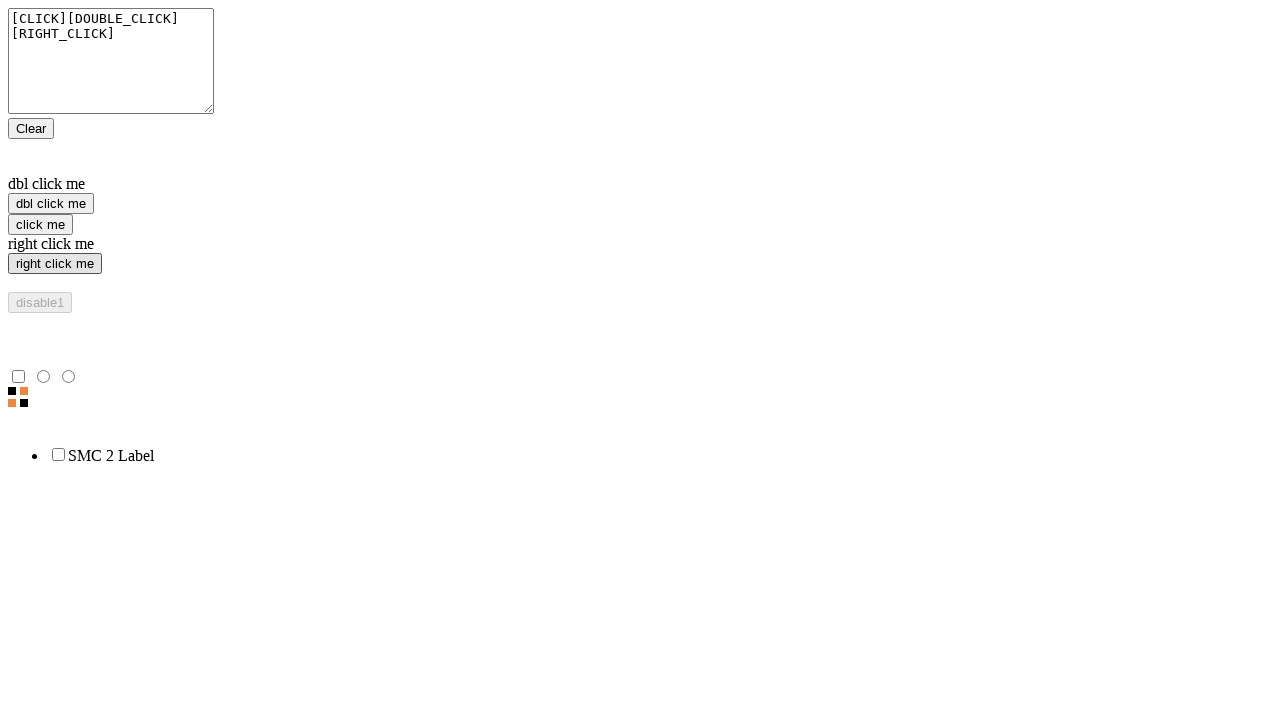

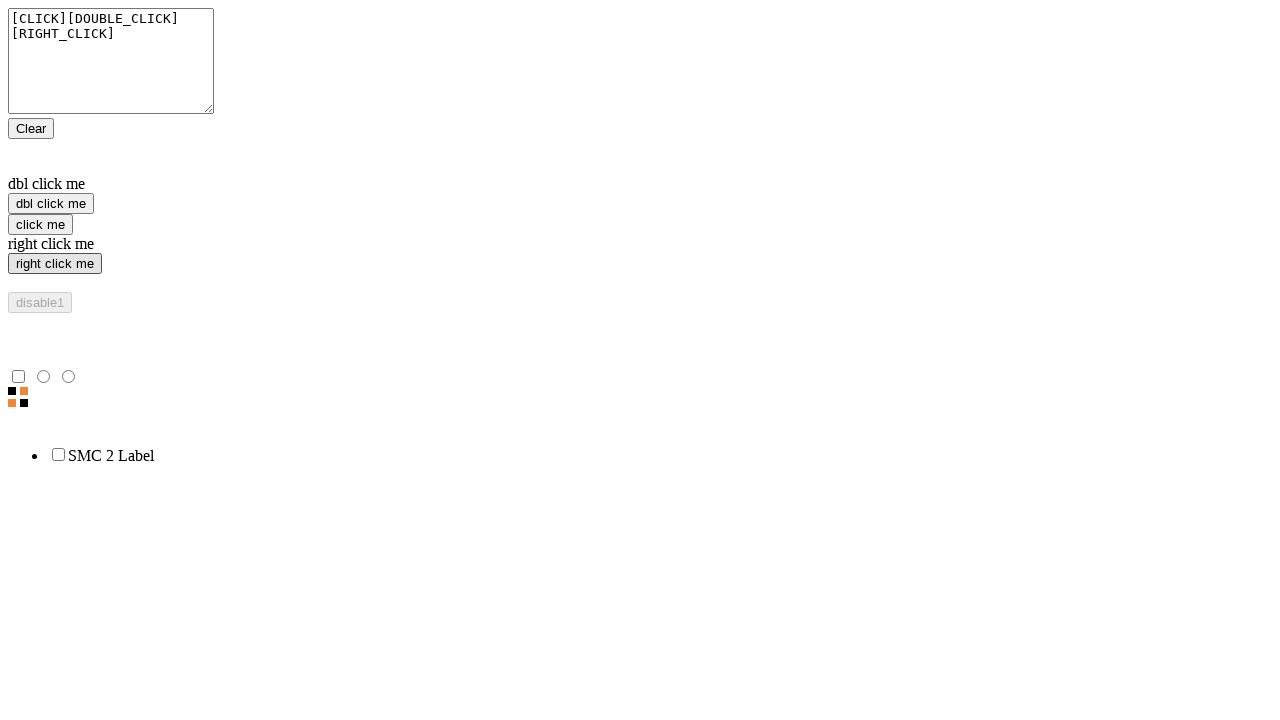